Navigates to VWO app and verifies the page title is "Login - VWO" to confirm the login page loads correctly.

Starting URL: https://app.vwo.com

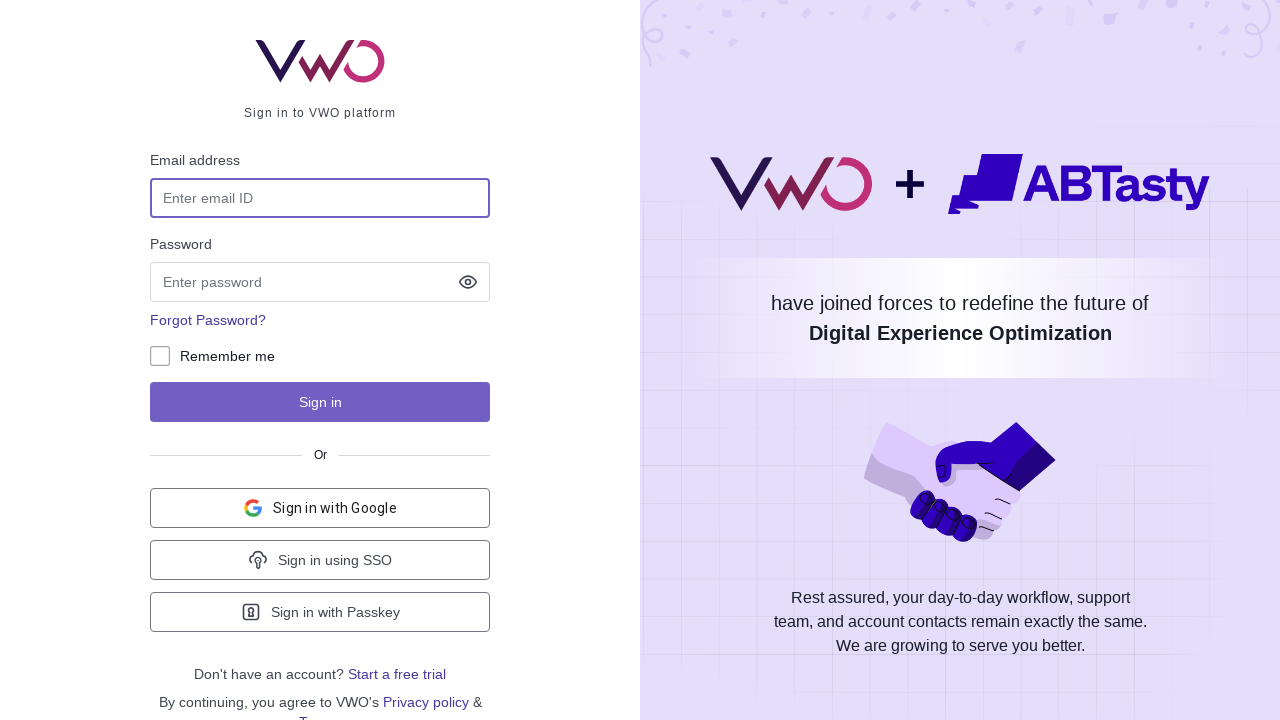

Navigated to VWO login page at https://app.vwo.com
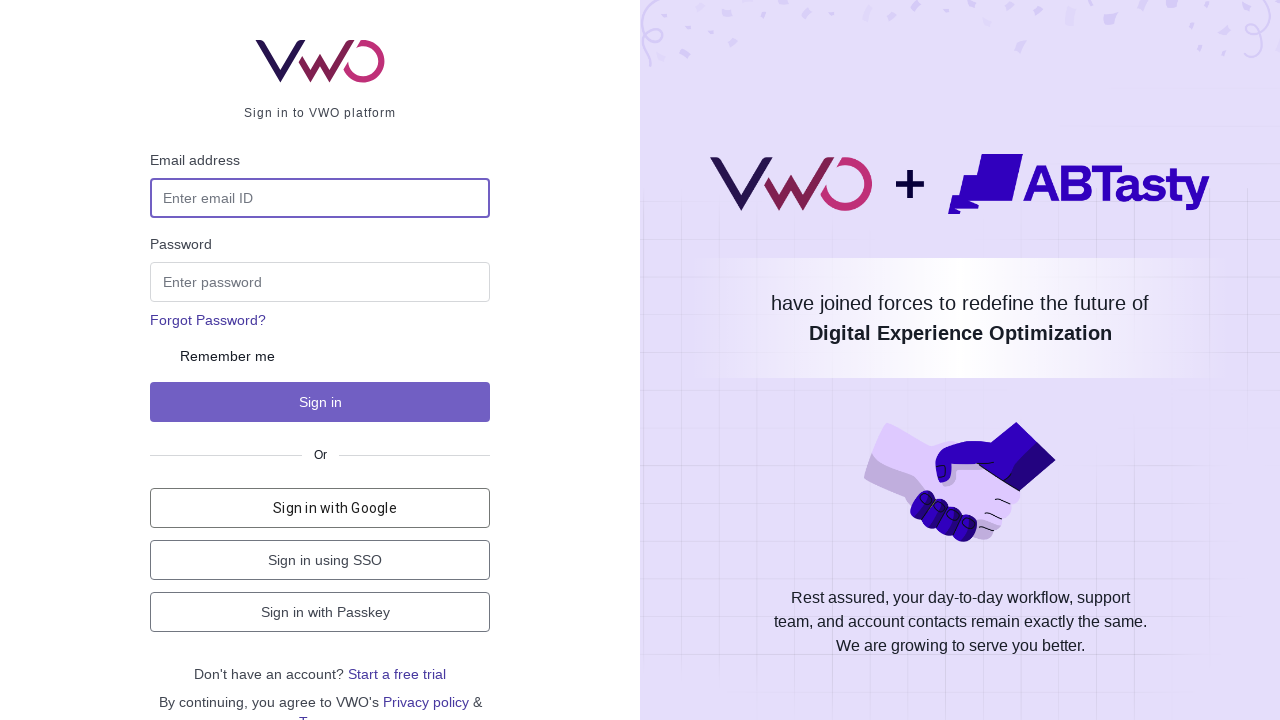

Verified page title is 'Login - VWO', confirming login page loaded correctly
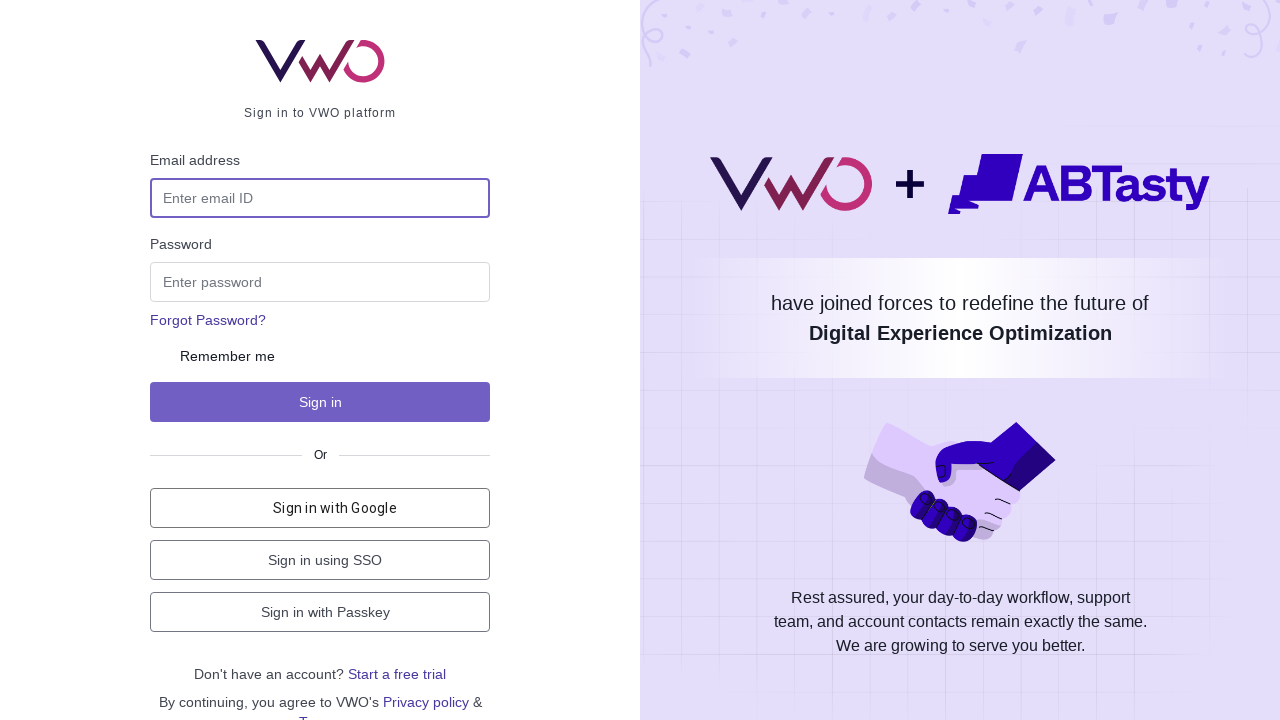

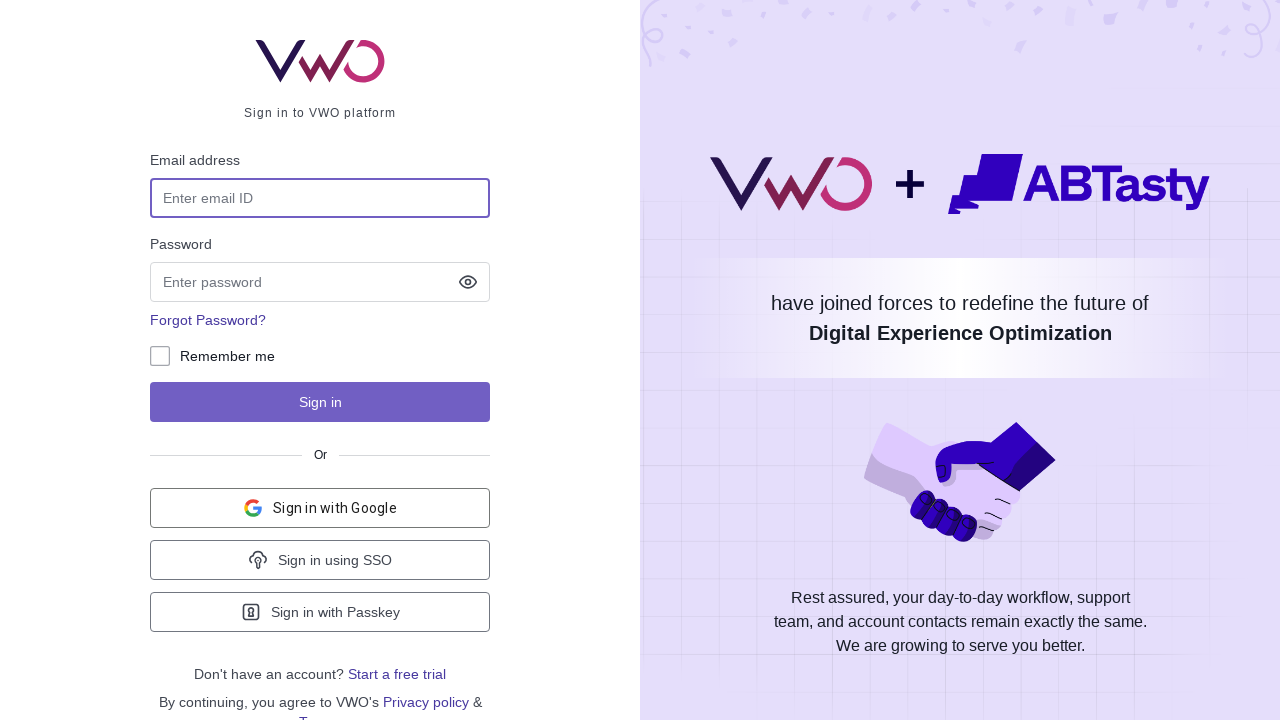